Tests opening a new browser window by navigating to a page, opening a new window, navigating to another page in that window, and verifying two windows are open.

Starting URL: https://the-internet.herokuapp.com/windows

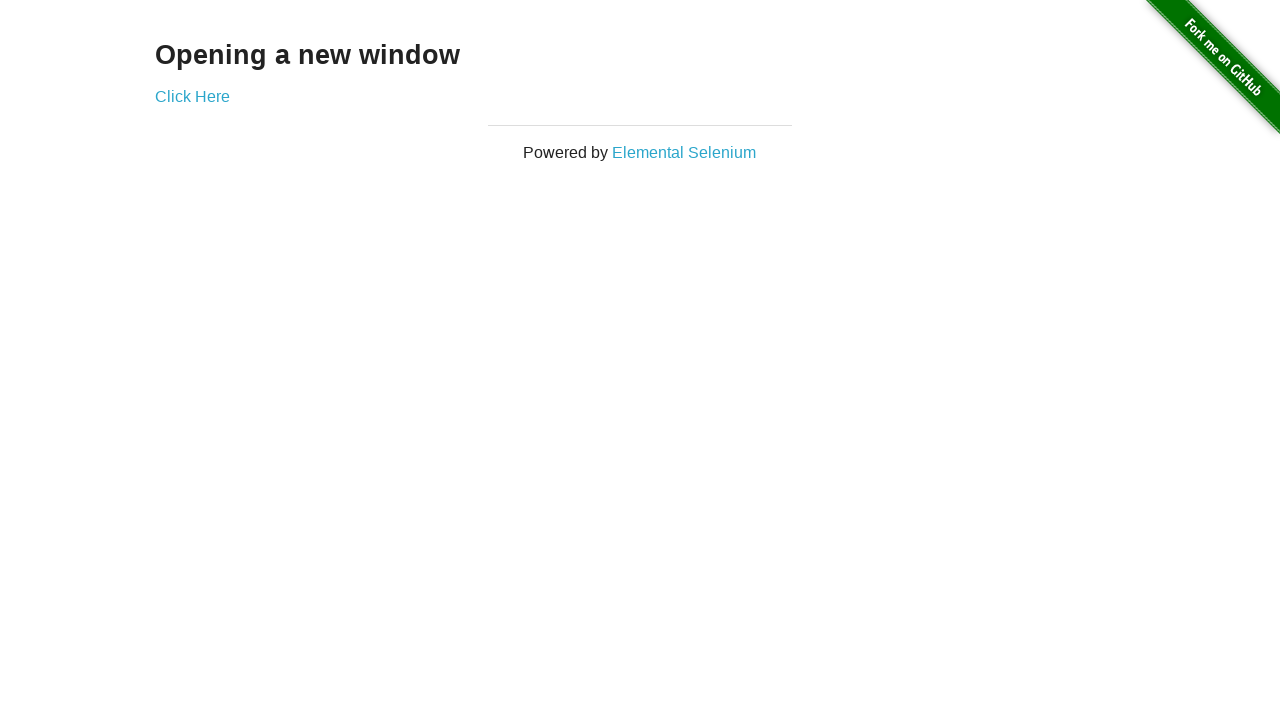

Opened a new browser window
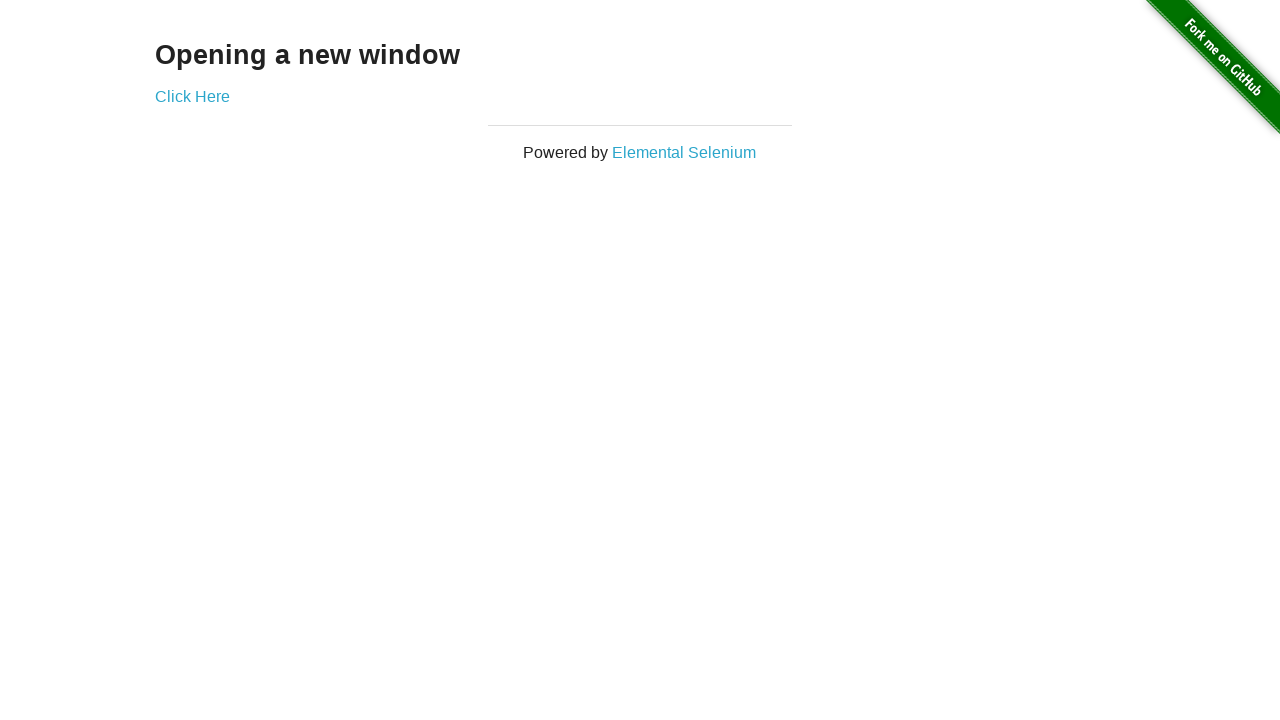

Navigated to typos page in the new window
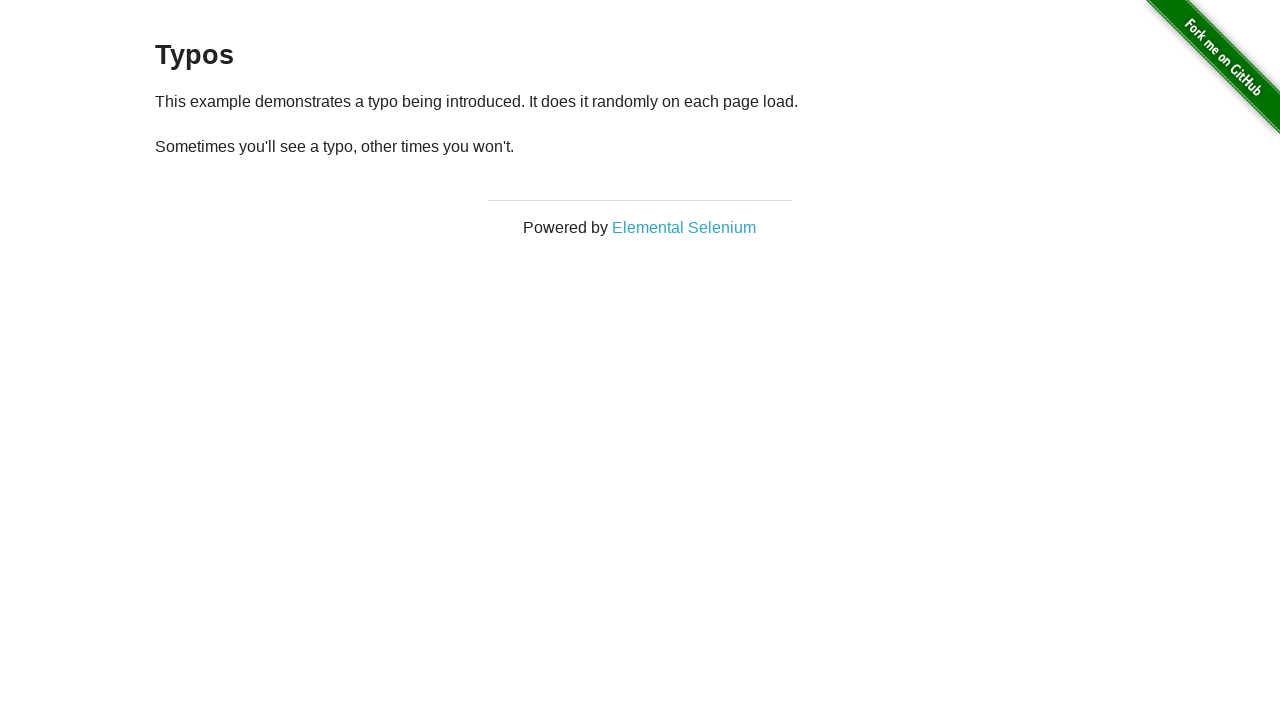

Verified that 2 pages are open in the context
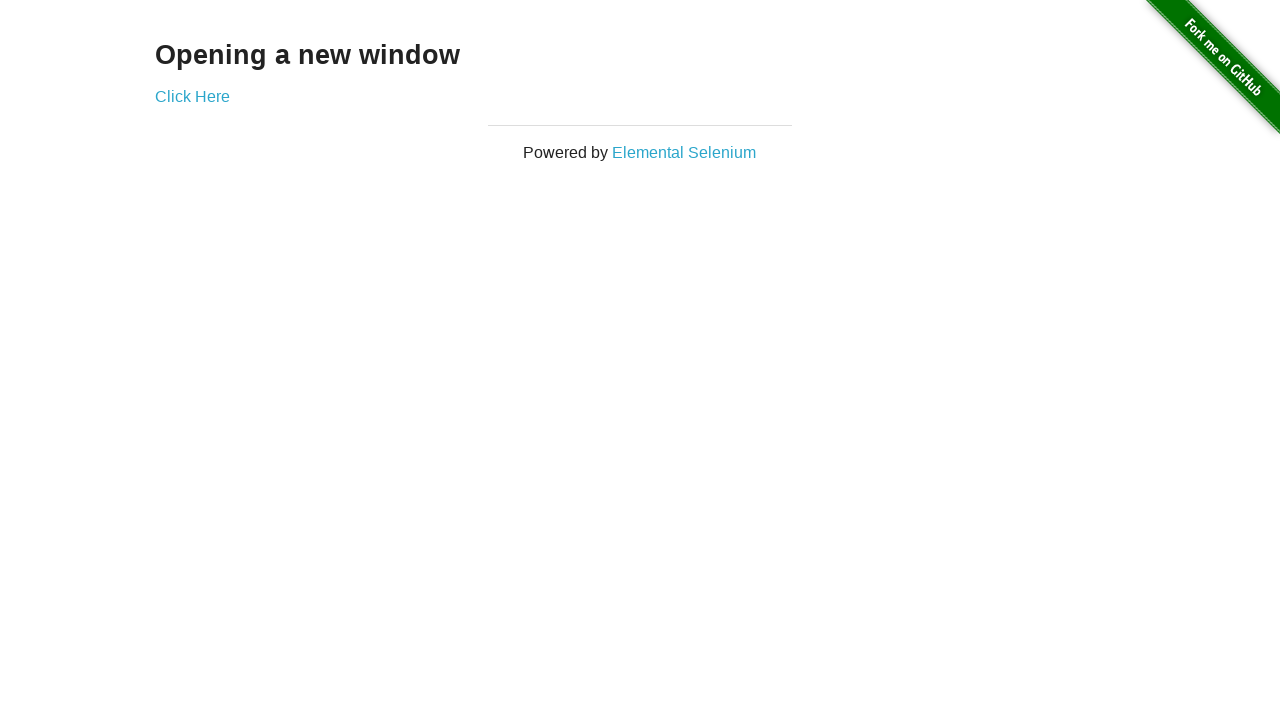

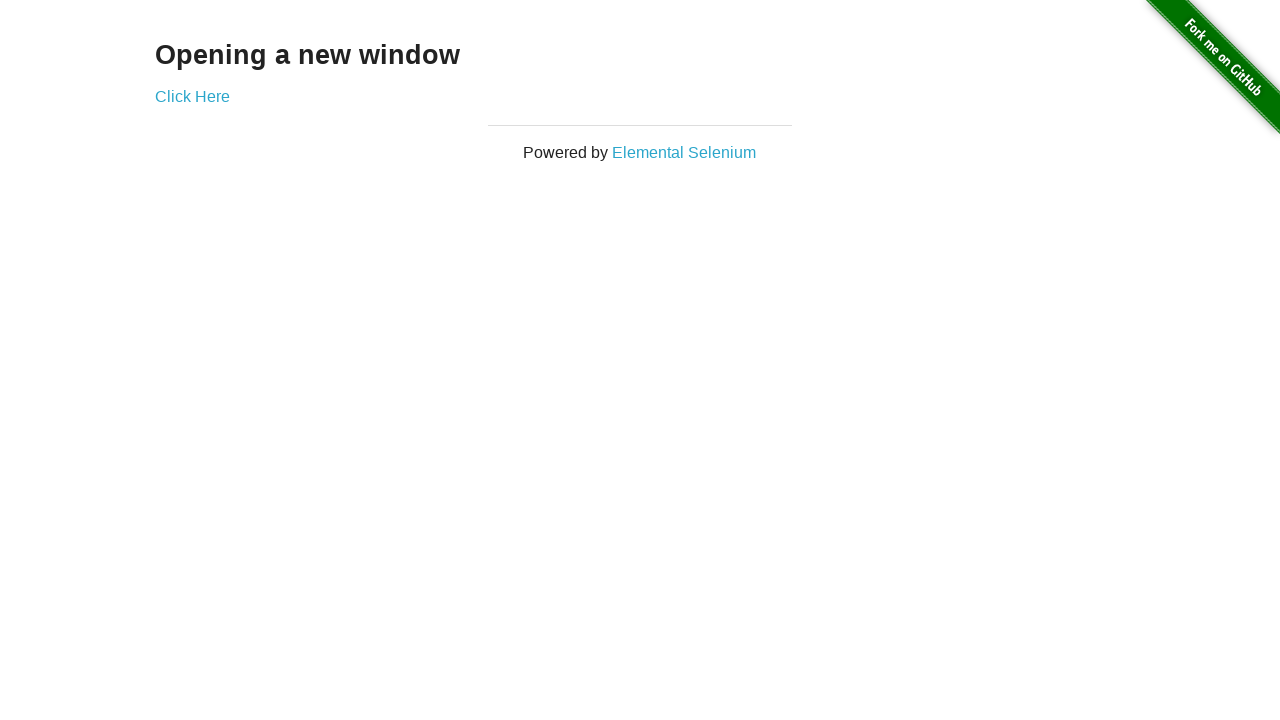